Tests QR code generator by entering text into the input field and waiting for the QR code canvas to be generated

Starting URL: https://qrgenerator.technologychannel.org/

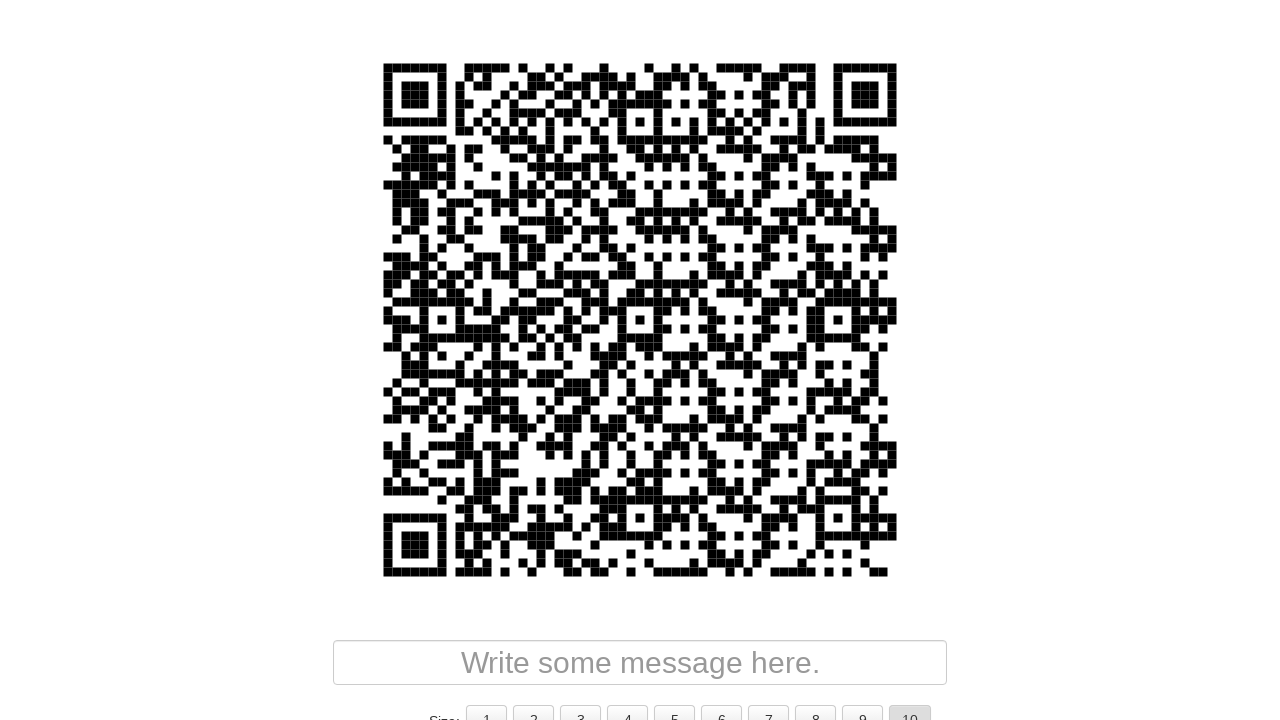

Set viewport size to 1920x1080
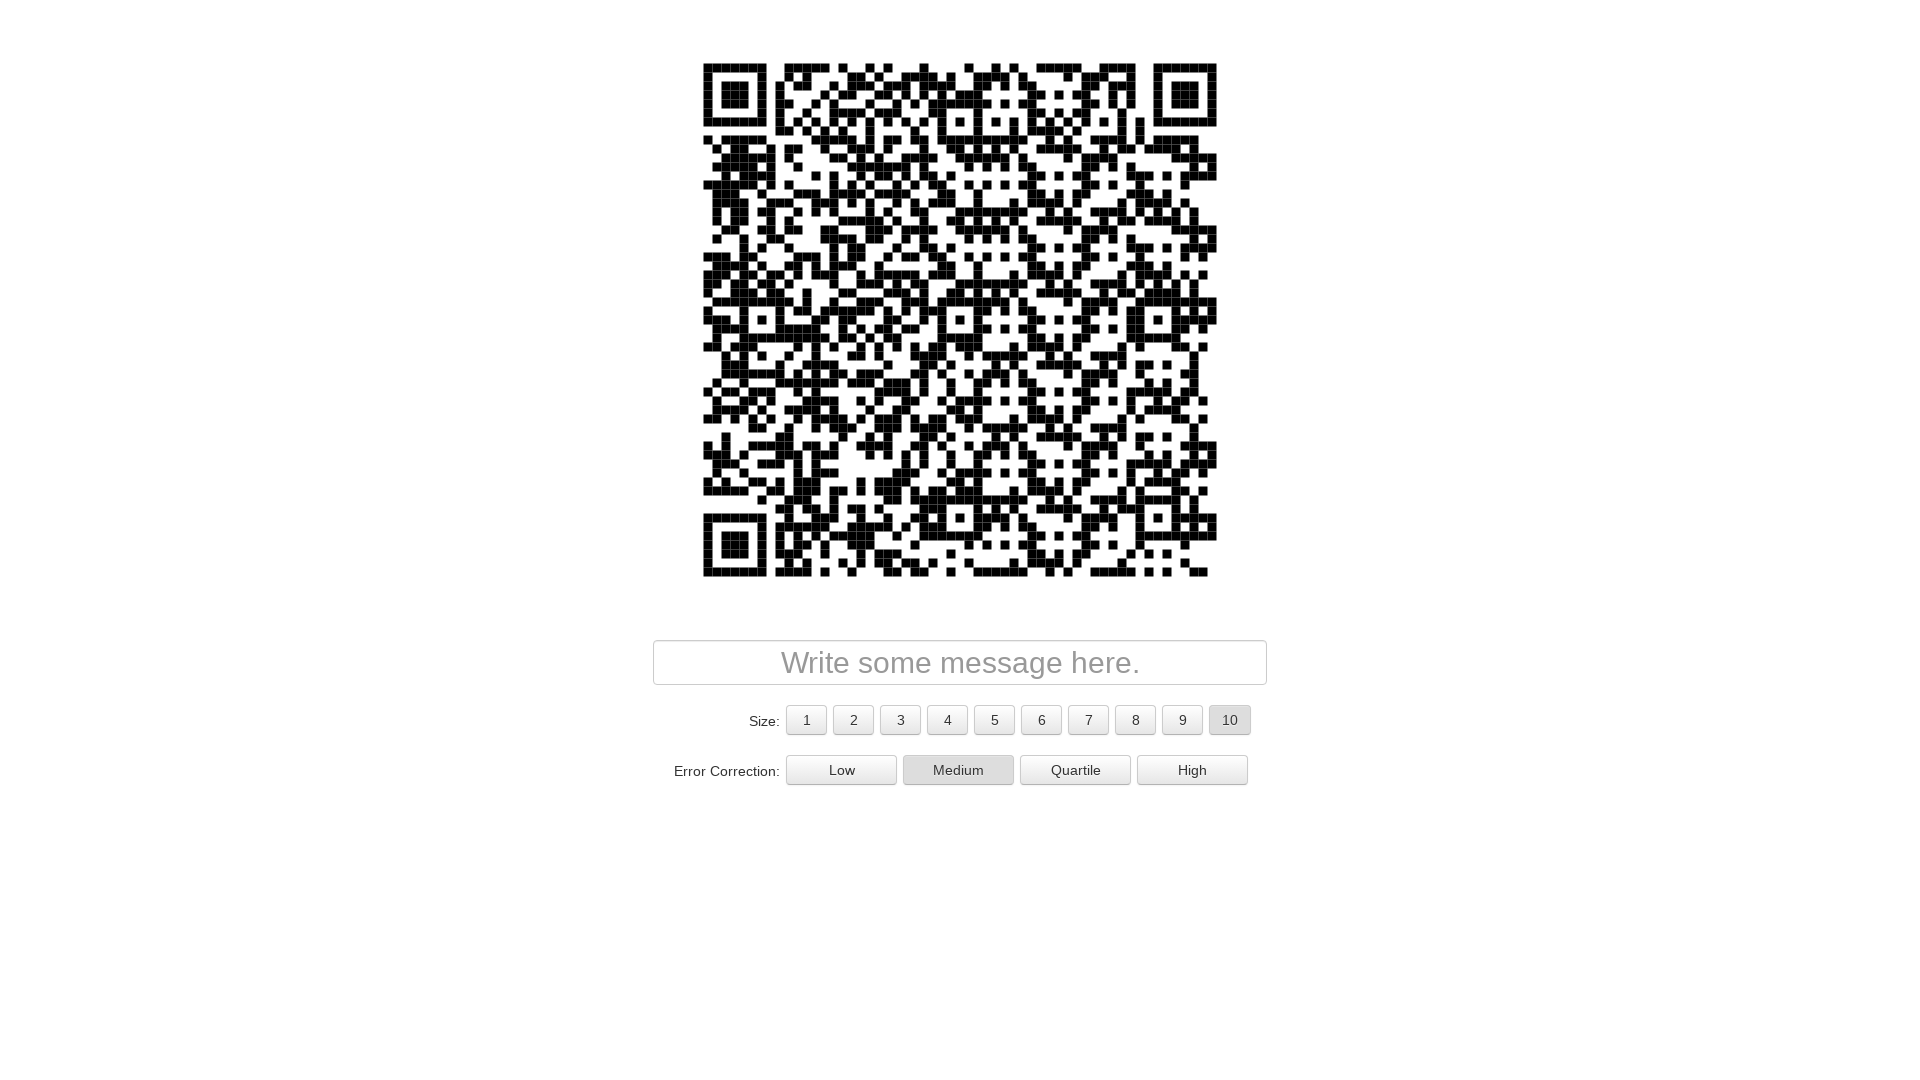

Filled input field with 'learning Selenium' on #input
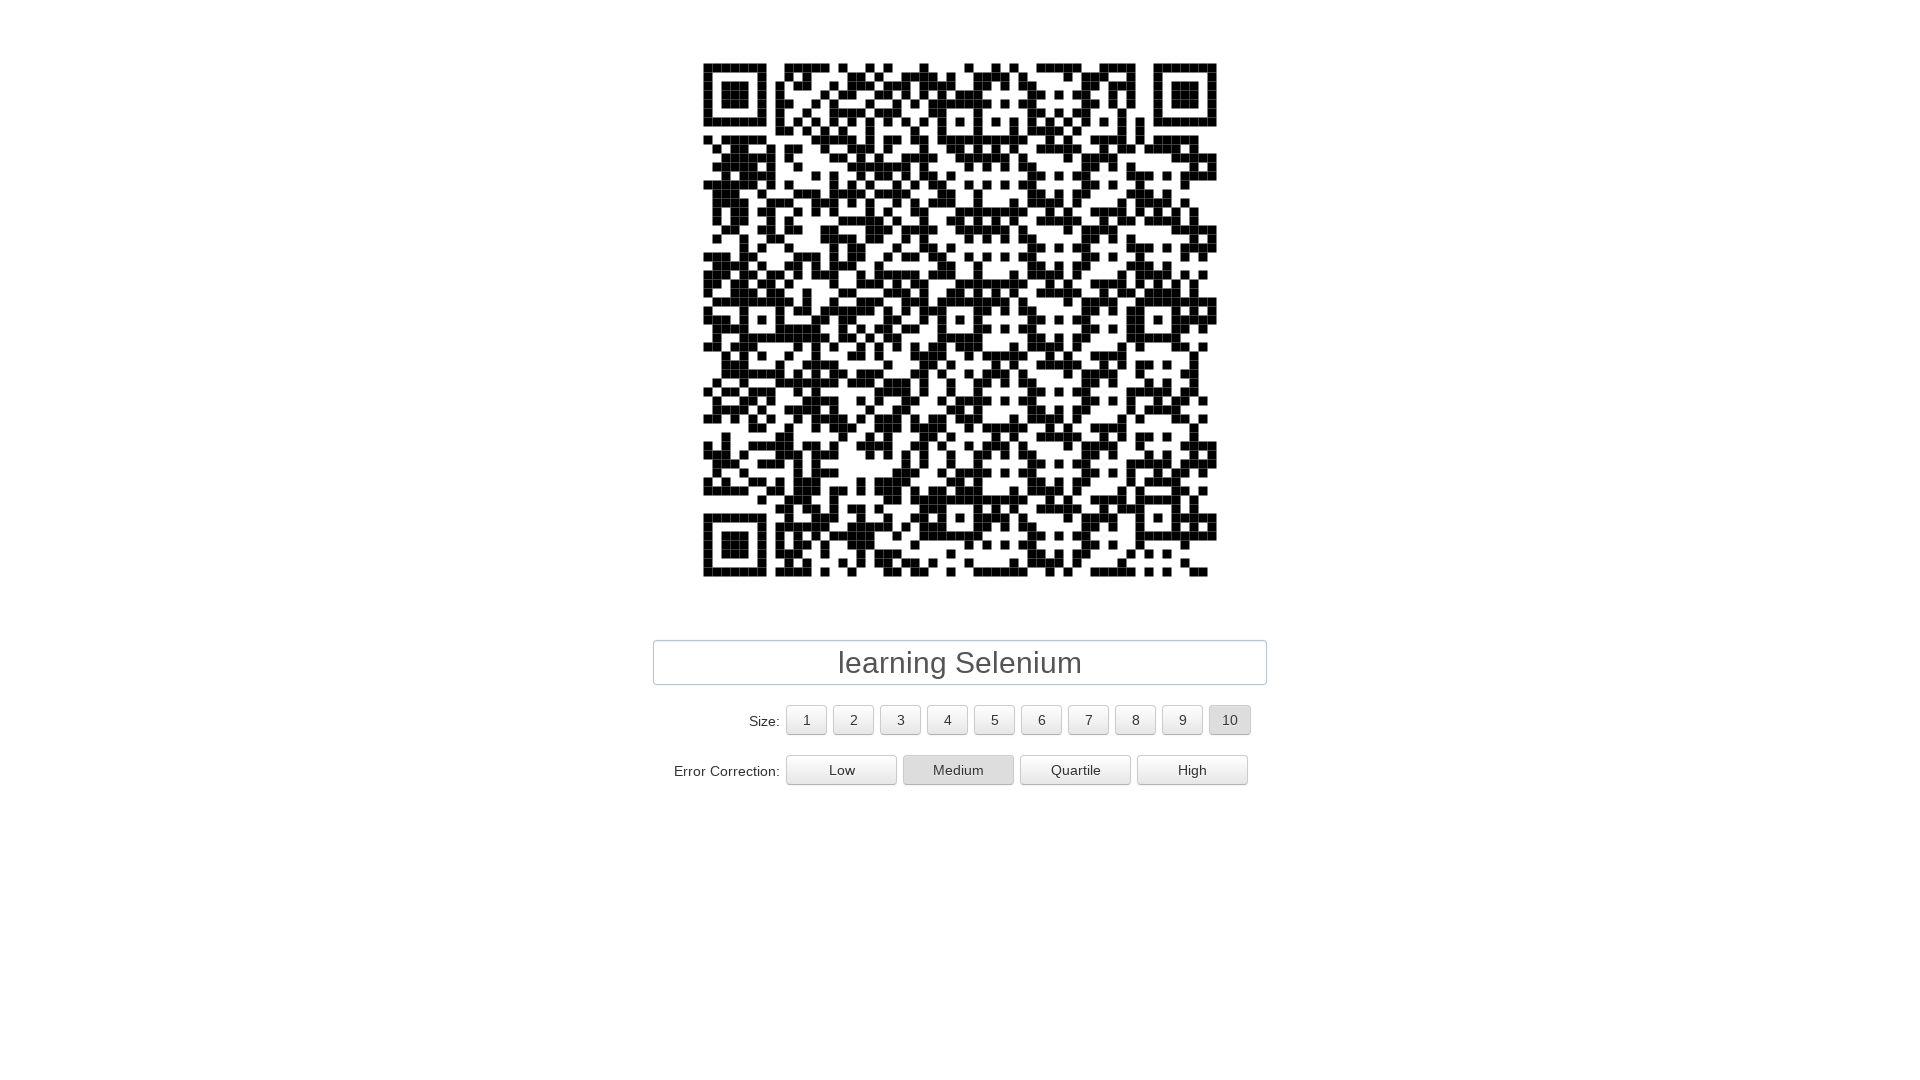

QR code canvas element loaded
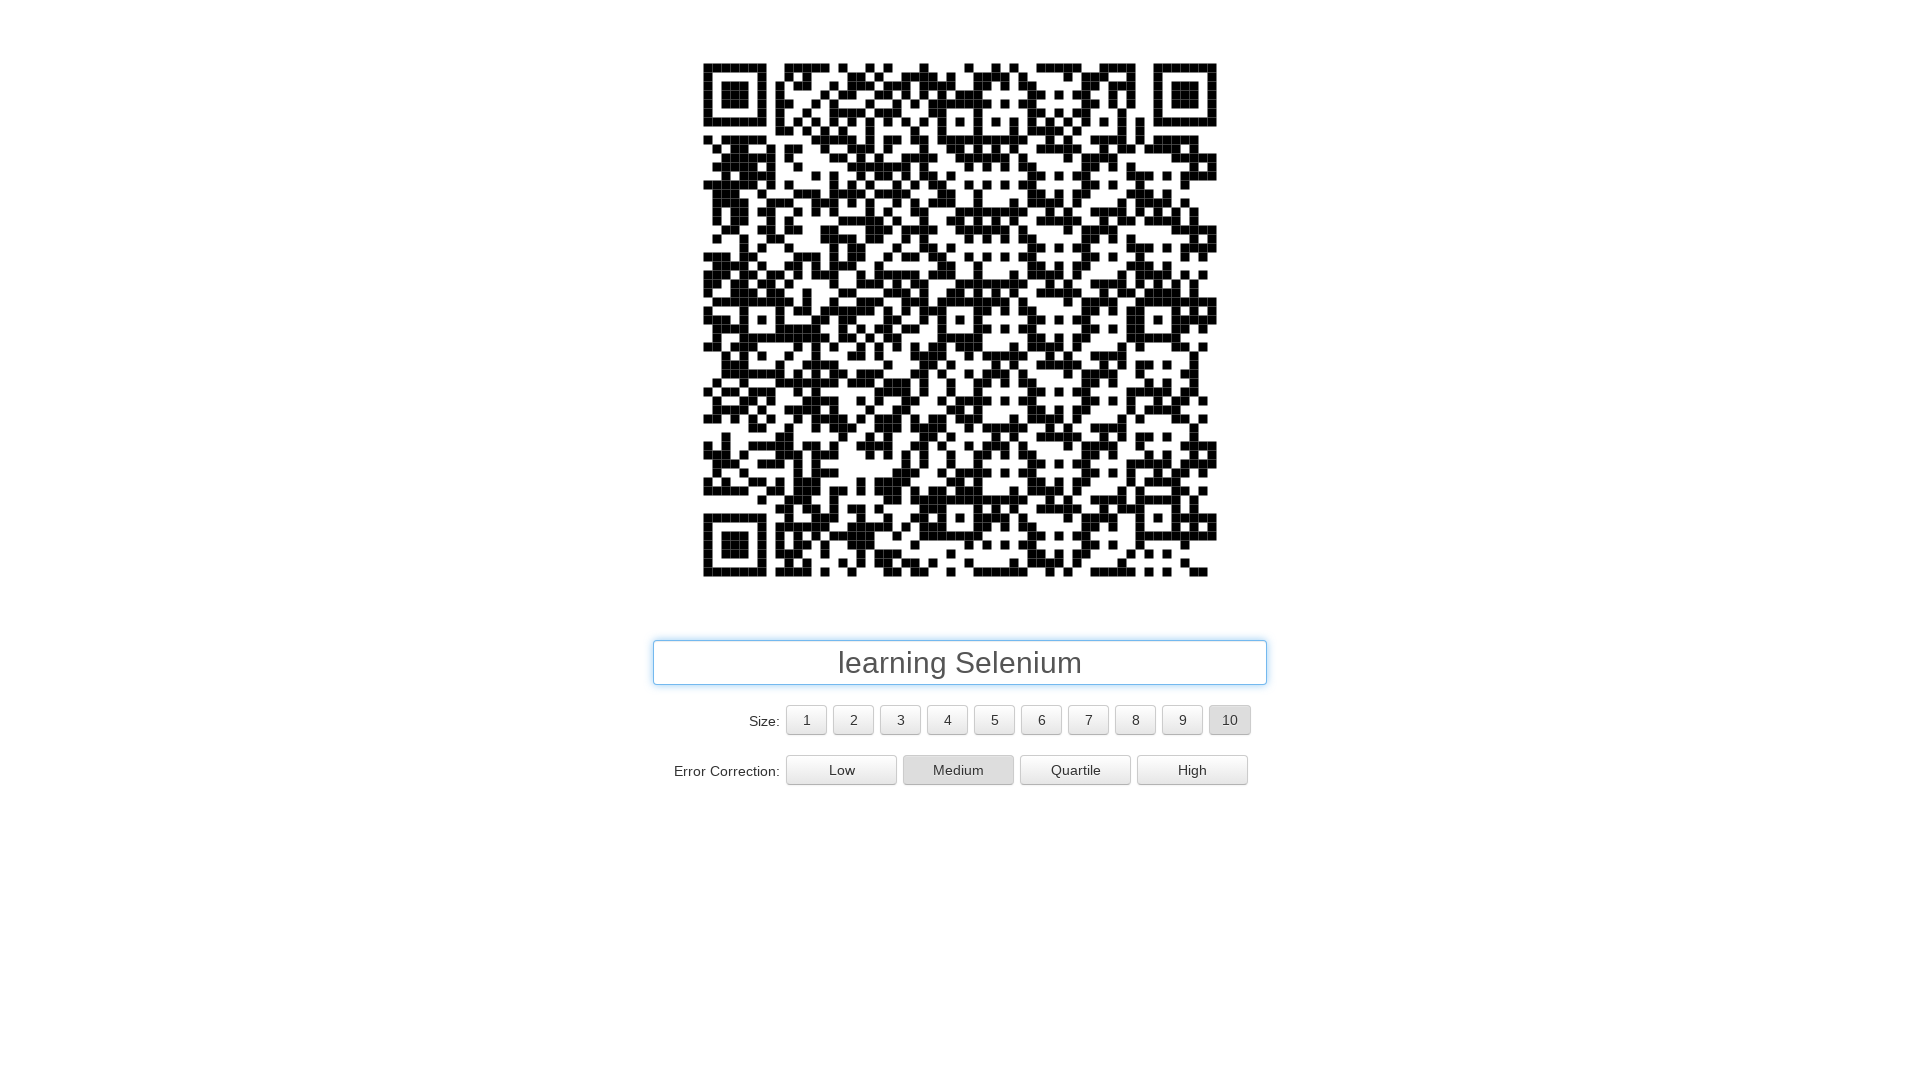

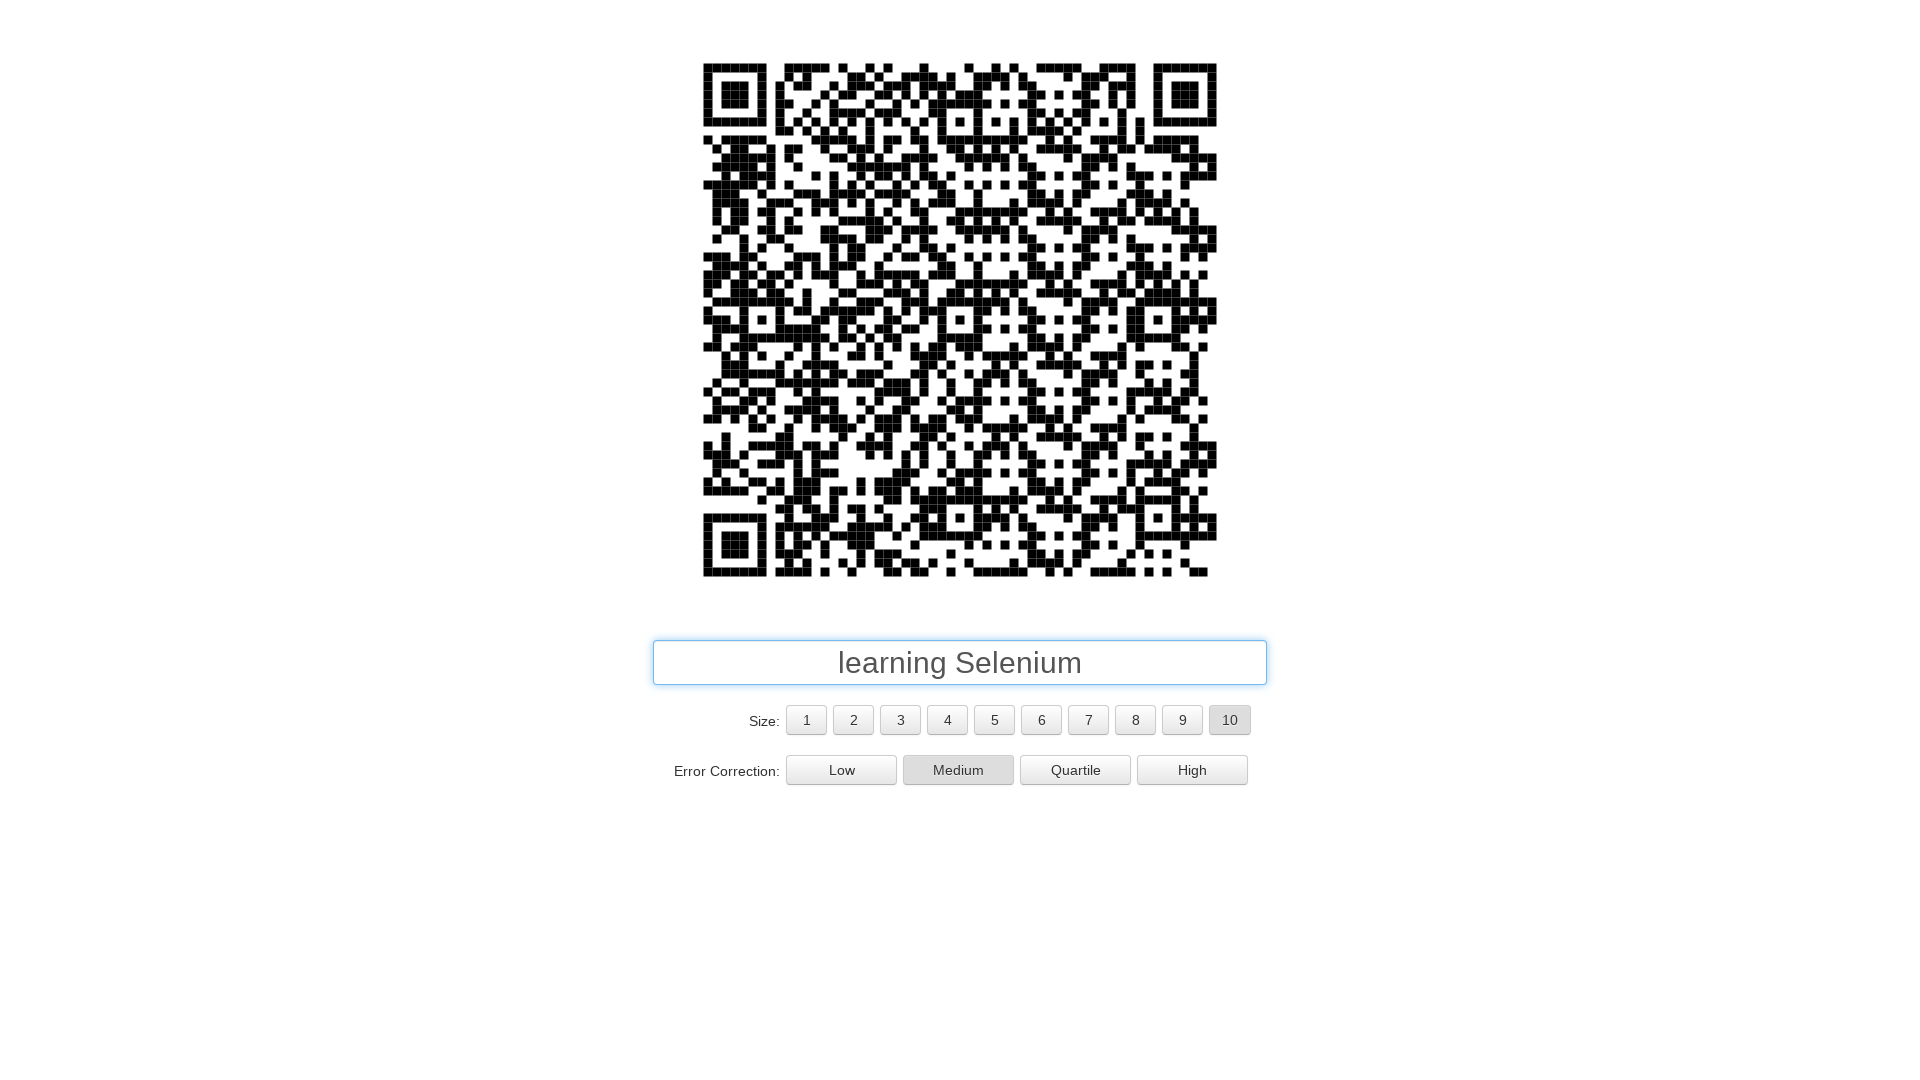